Tests double-click functionality on a W3Schools demo page by switching to an iframe, double-clicking on a text element, and verifying the element's style changes to red.

Starting URL: https://www.w3schools.com/tags/tryit.asp?filename=tryhtml5_ev_ondblclick2

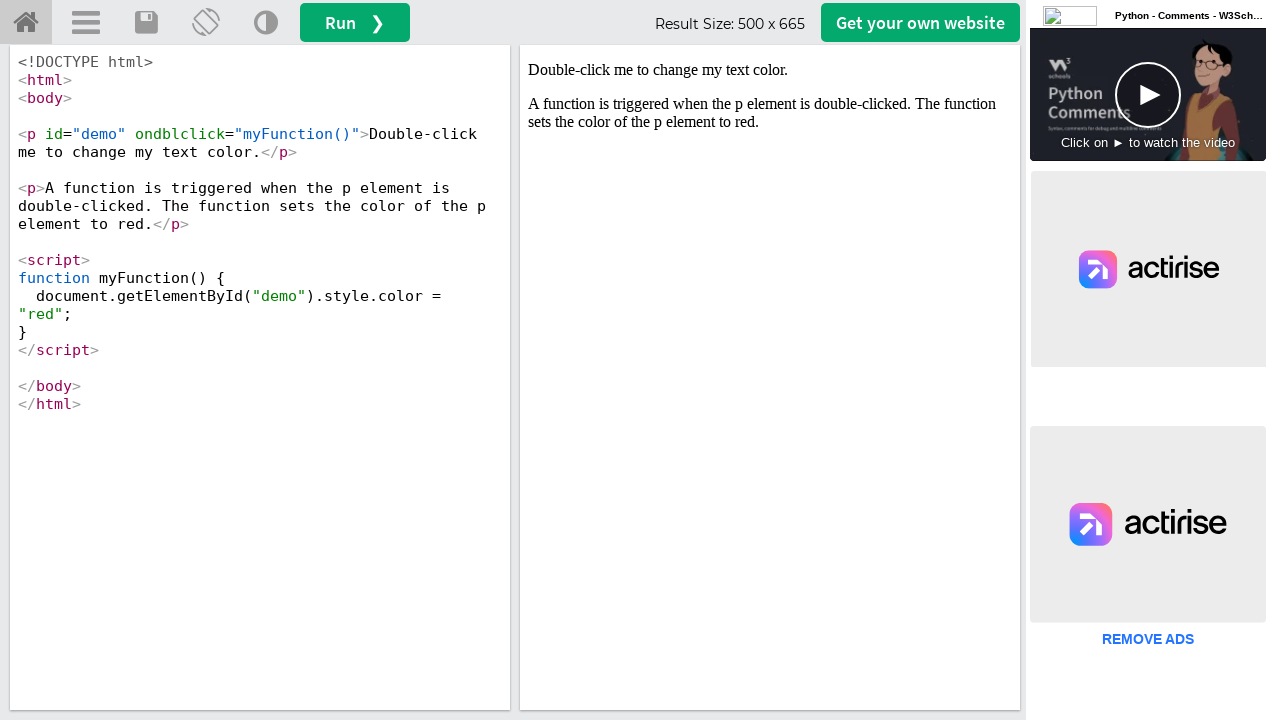

Located the iframe with id 'iframeResult'
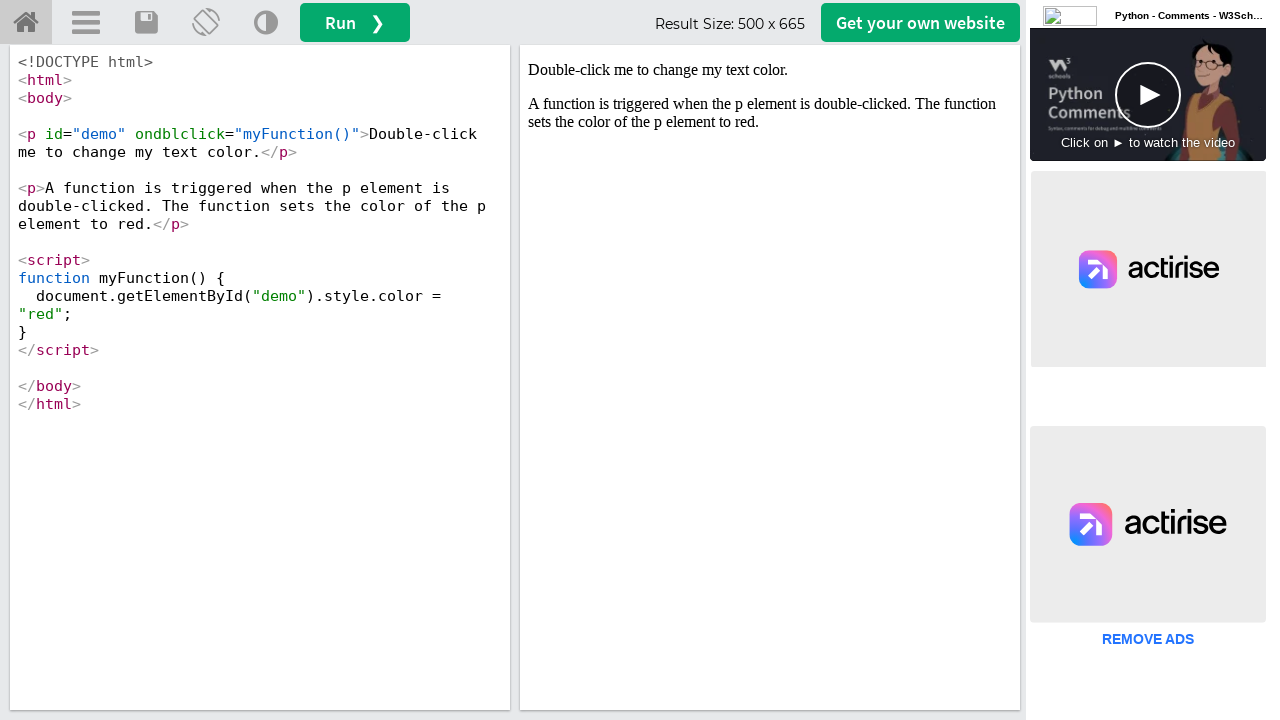

Located the text element with id 'demo' inside the iframe
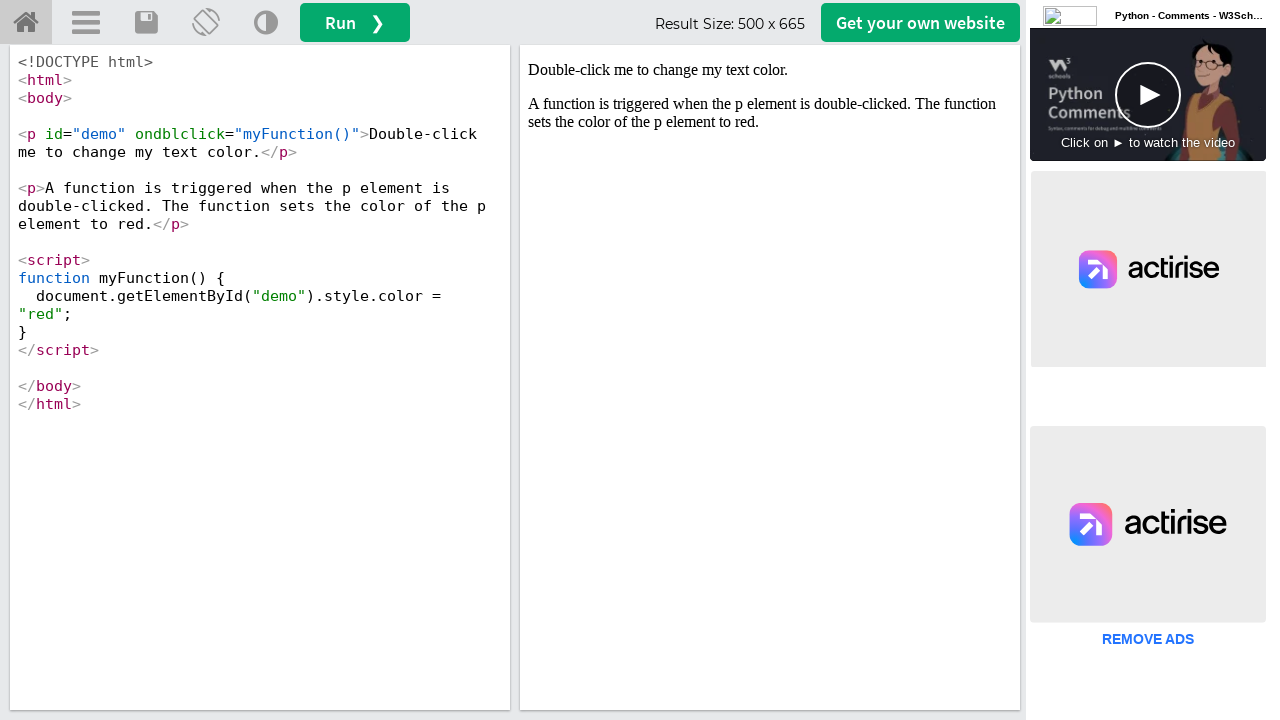

Double-clicked on the text element at (770, 70) on #iframeResult >> internal:control=enter-frame >> #demo
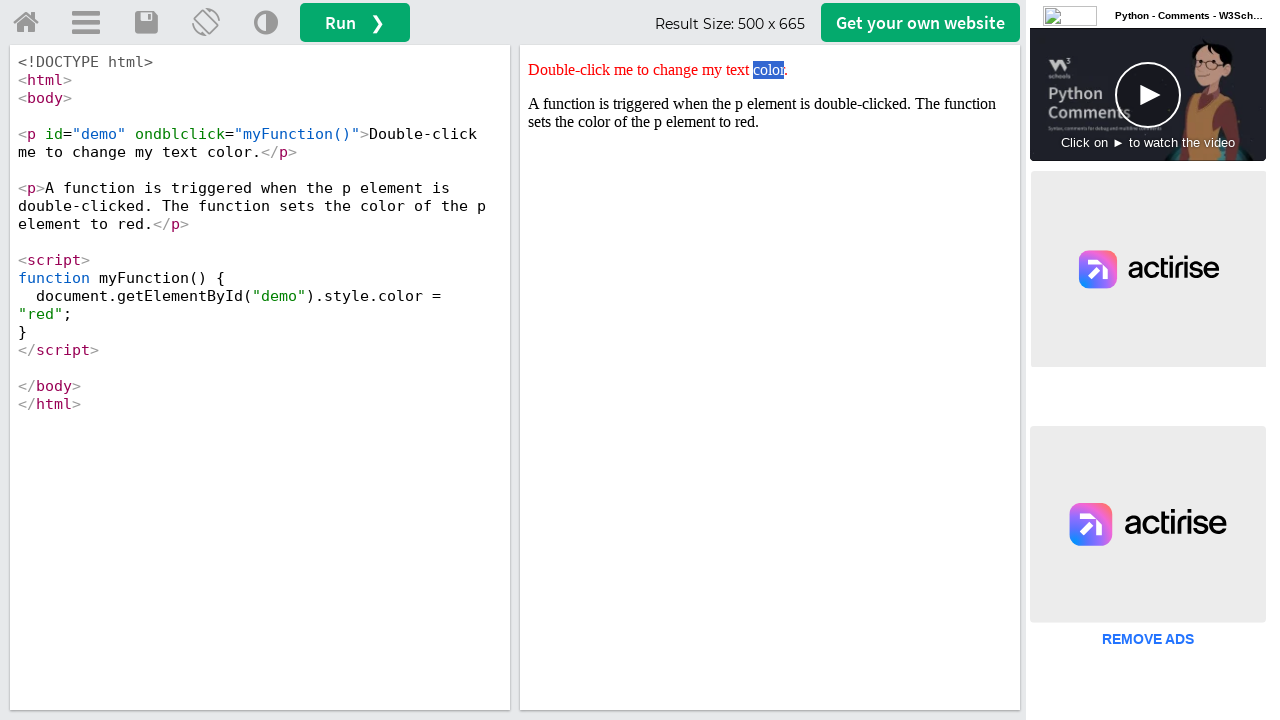

Retrieved the style attribute from the element
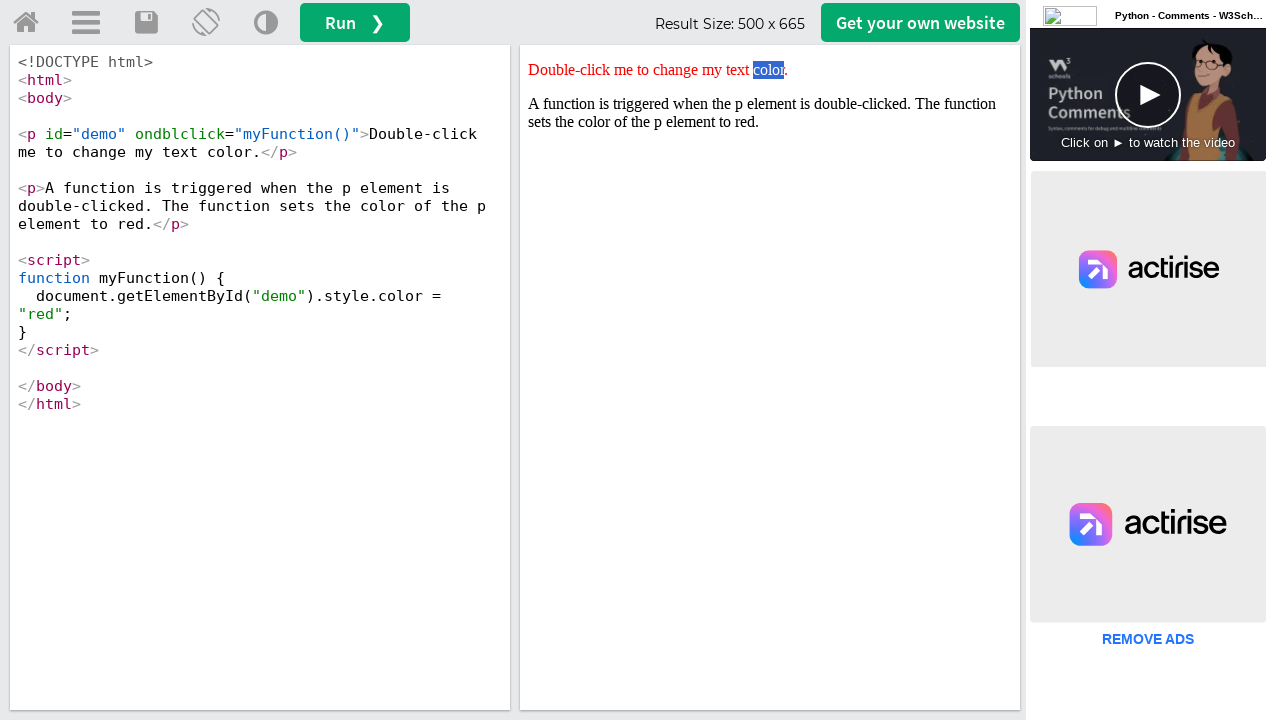

Verified that the element's style contains 'red' color
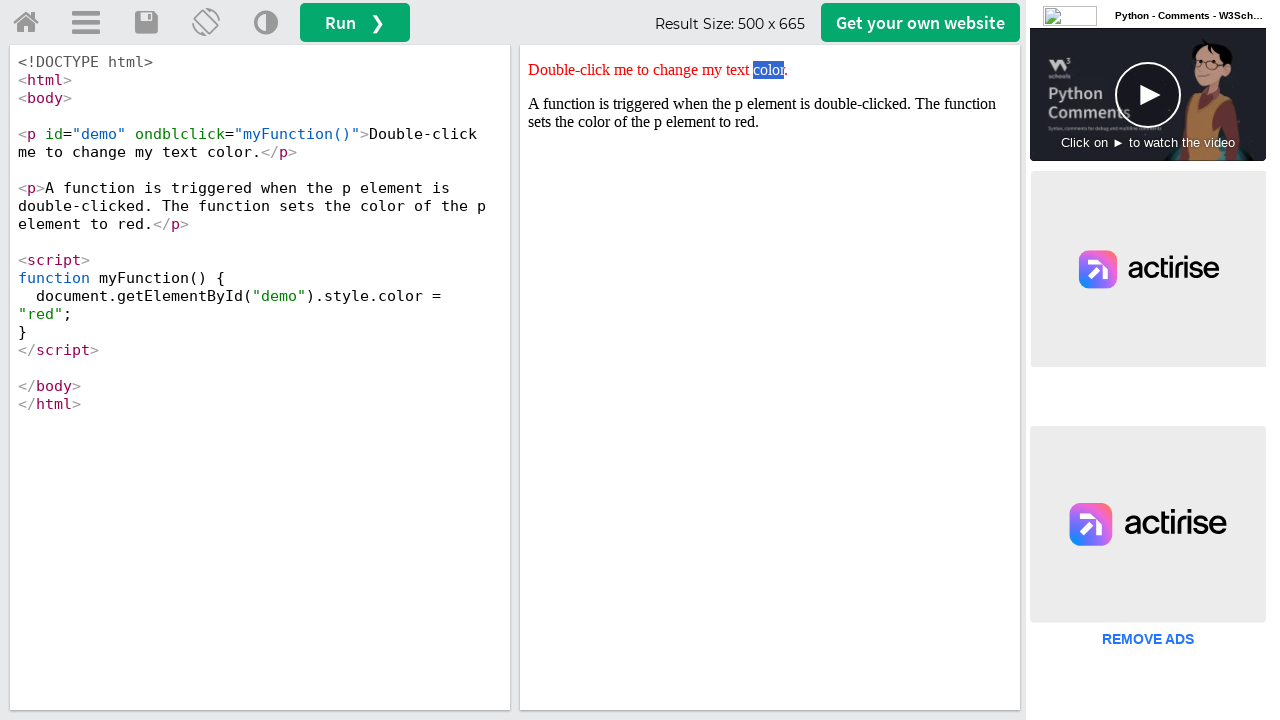

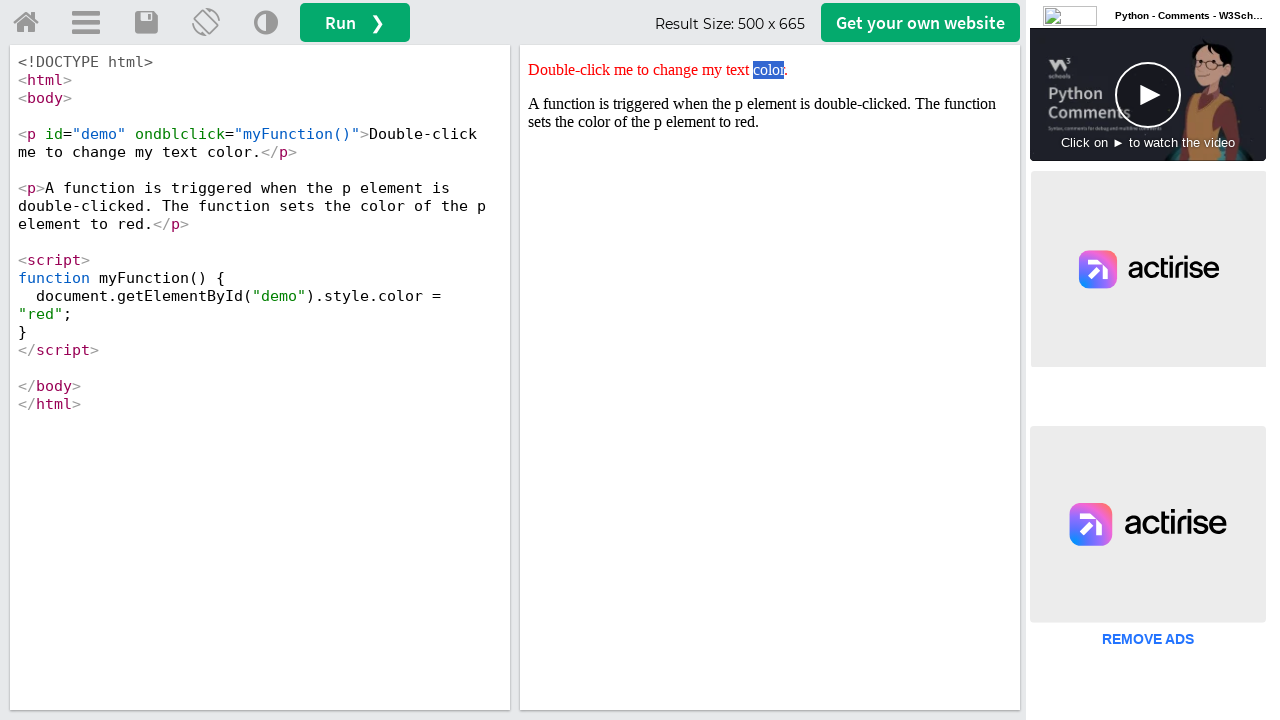